Navigates to the Rahul Shetty Academy automation practice page

Starting URL: https://rahulshettyacademy.com/AutomationPractice

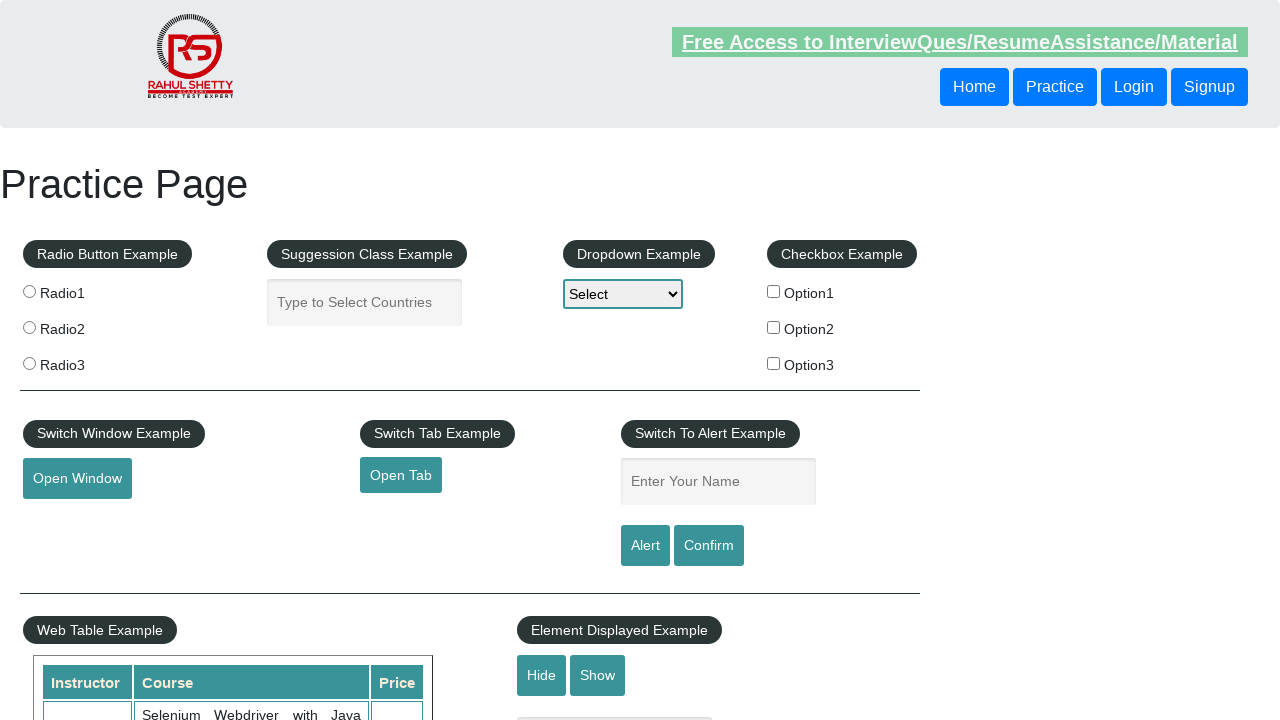

Navigated to Rahul Shetty Academy automation practice page
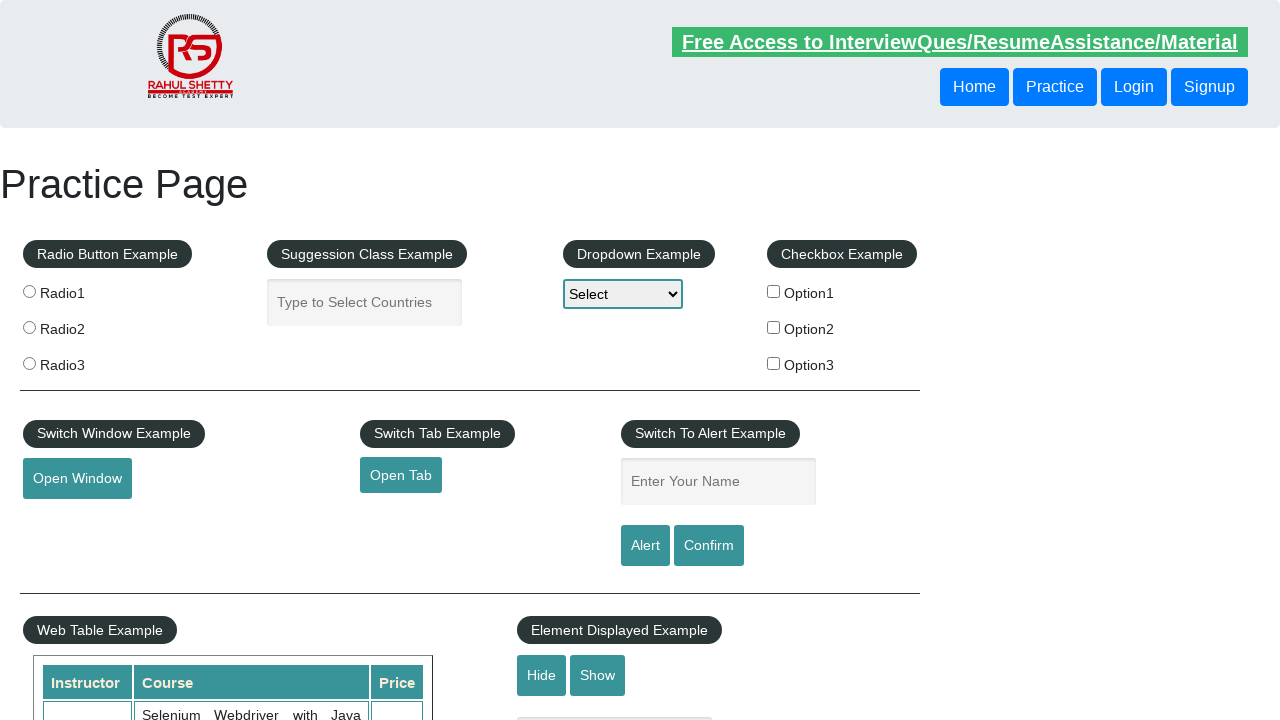

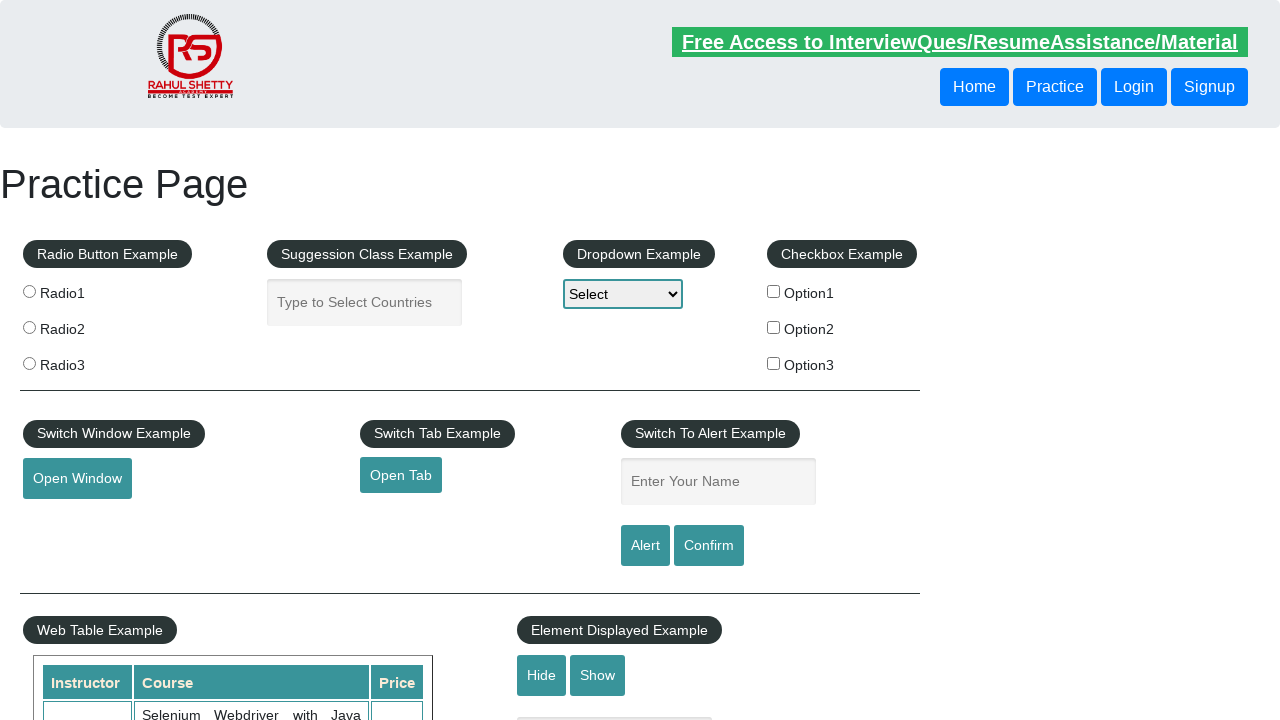